Tests a registration form by filling in first name, email, and last name fields, submitting the form, and verifying that a success message is displayed.

Starting URL: http://suninjuly.github.io/registration1.html

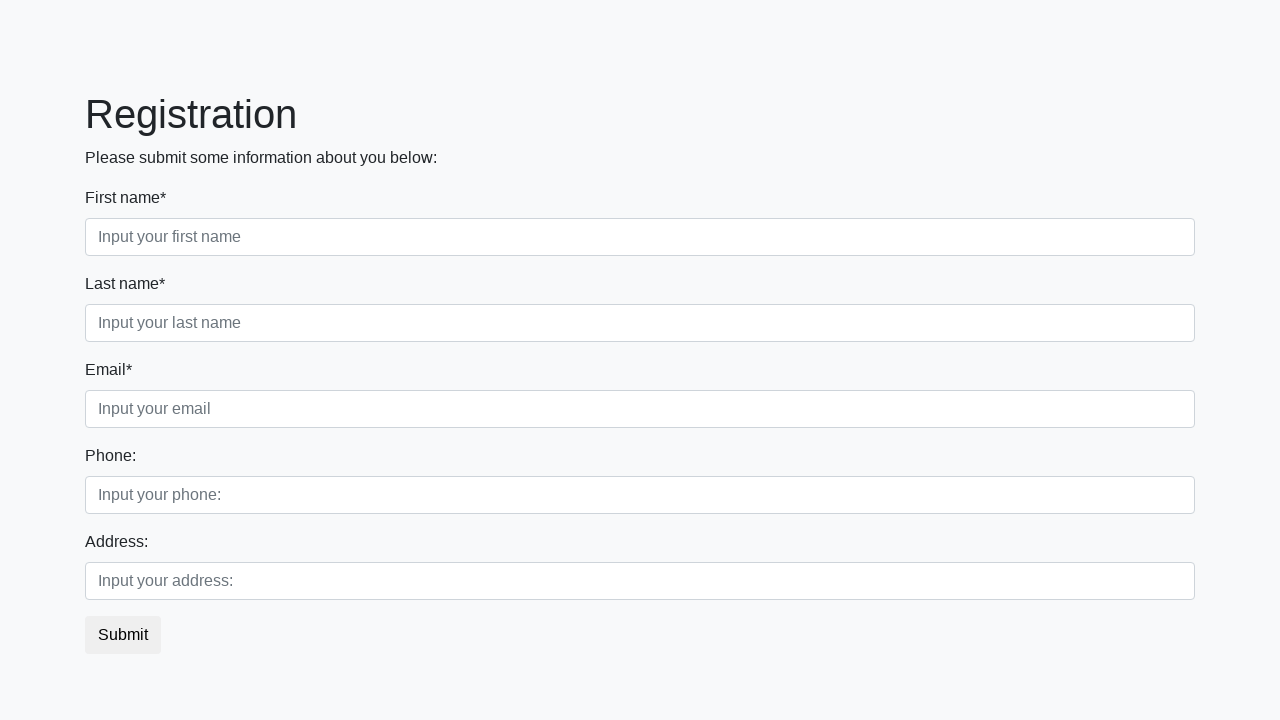

Filled first name field with 'Nikolai' on input[placeholder='Input your first name']
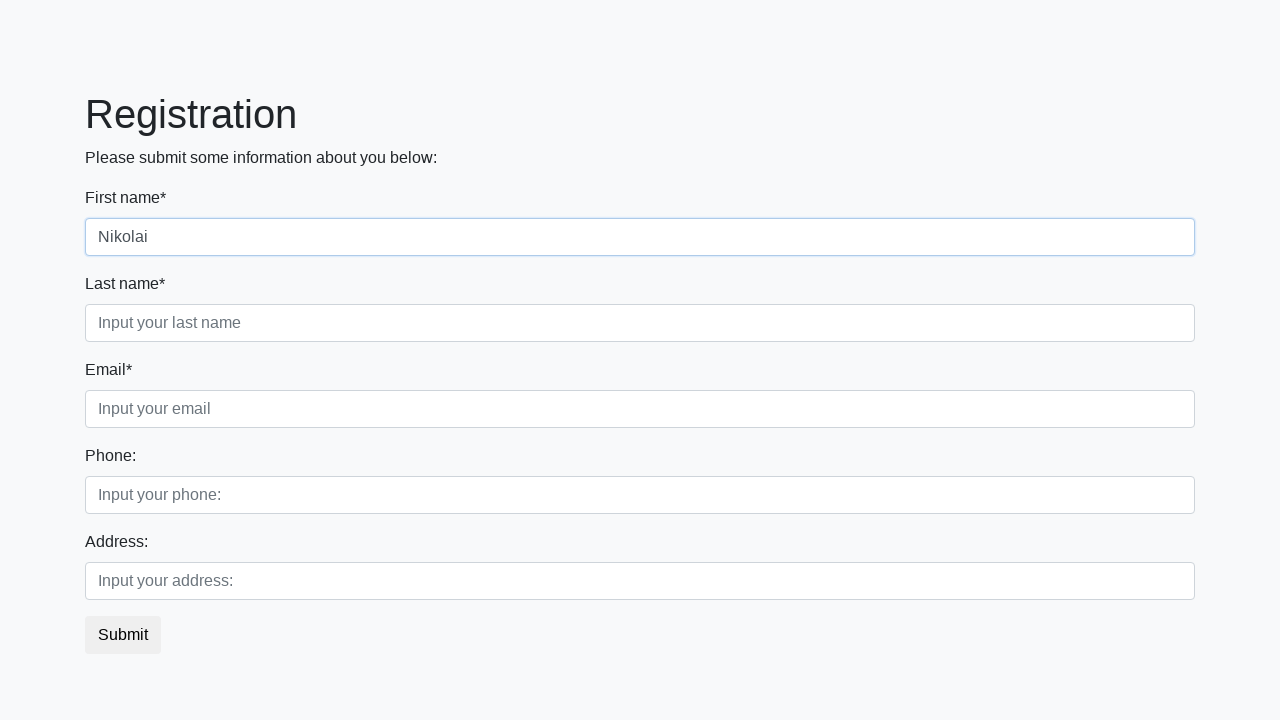

Filled email field with 'nikolai.test@example.com' on input[placeholder='Input your email']
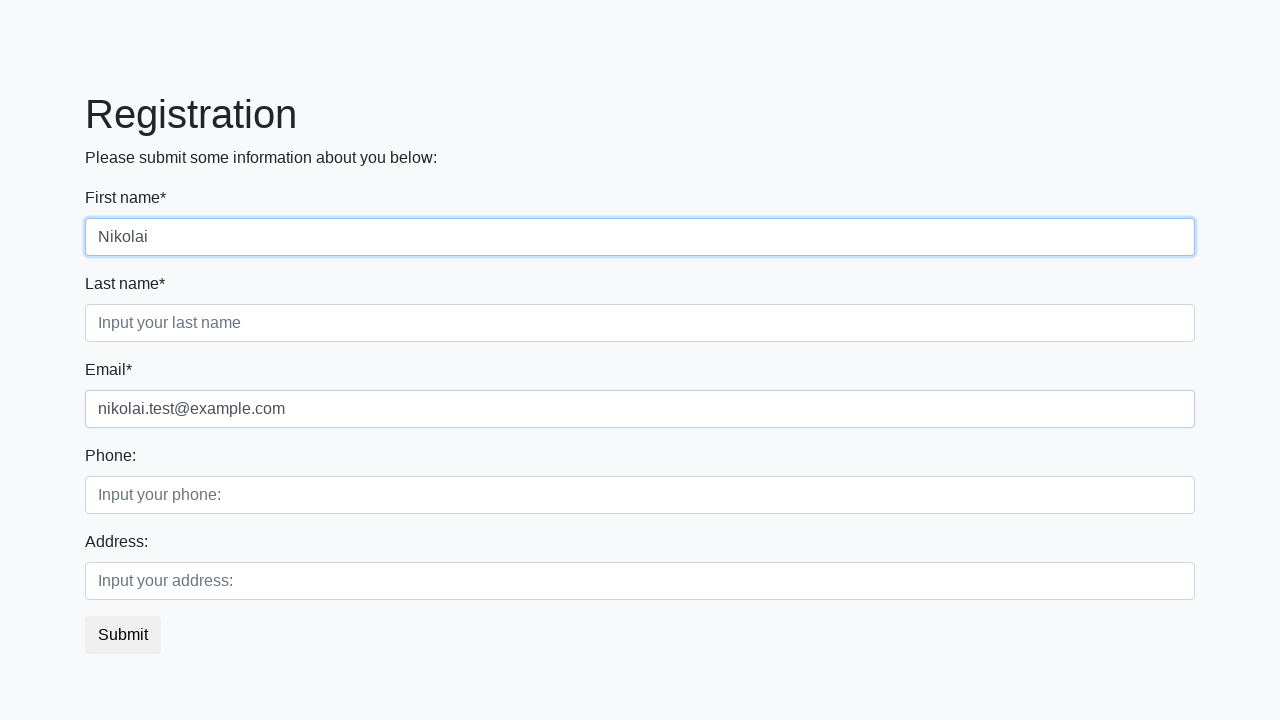

Filled last name field with 'Petrov' on input[placeholder='Input your last name']
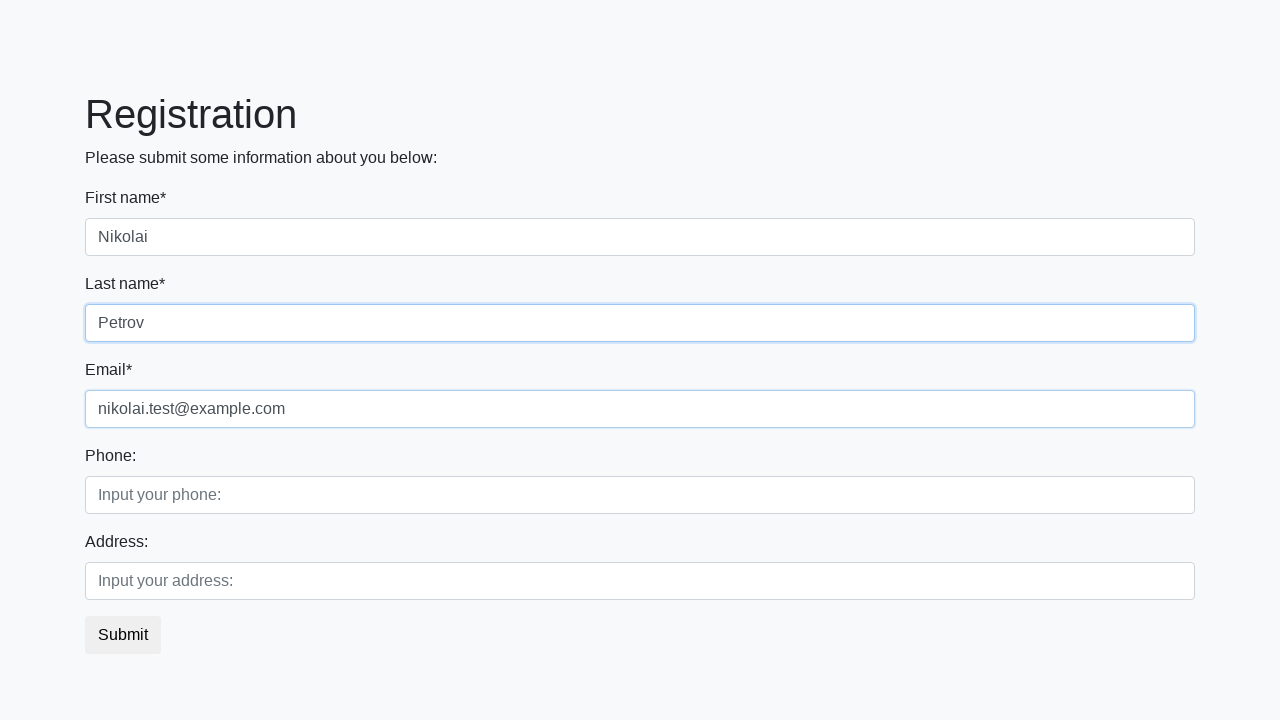

Clicked Submit button to register at (123, 635) on xpath=//button[text()='Submit']
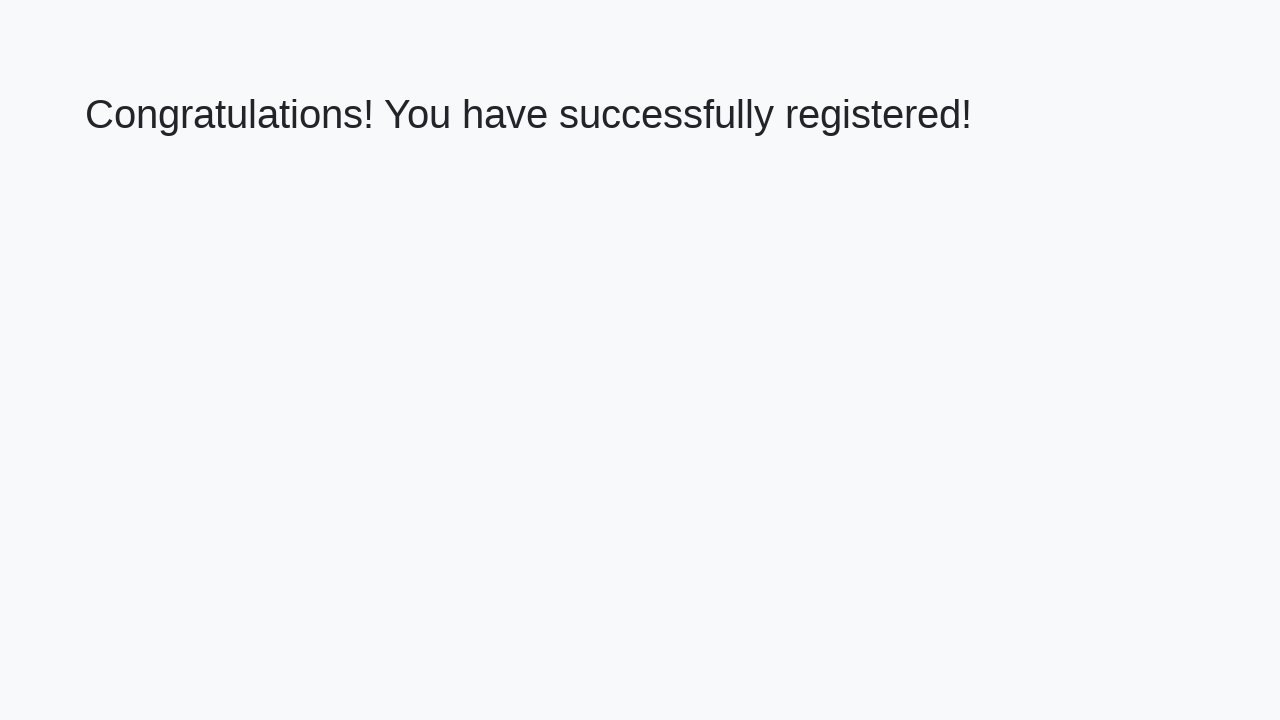

Success heading loaded after form submission
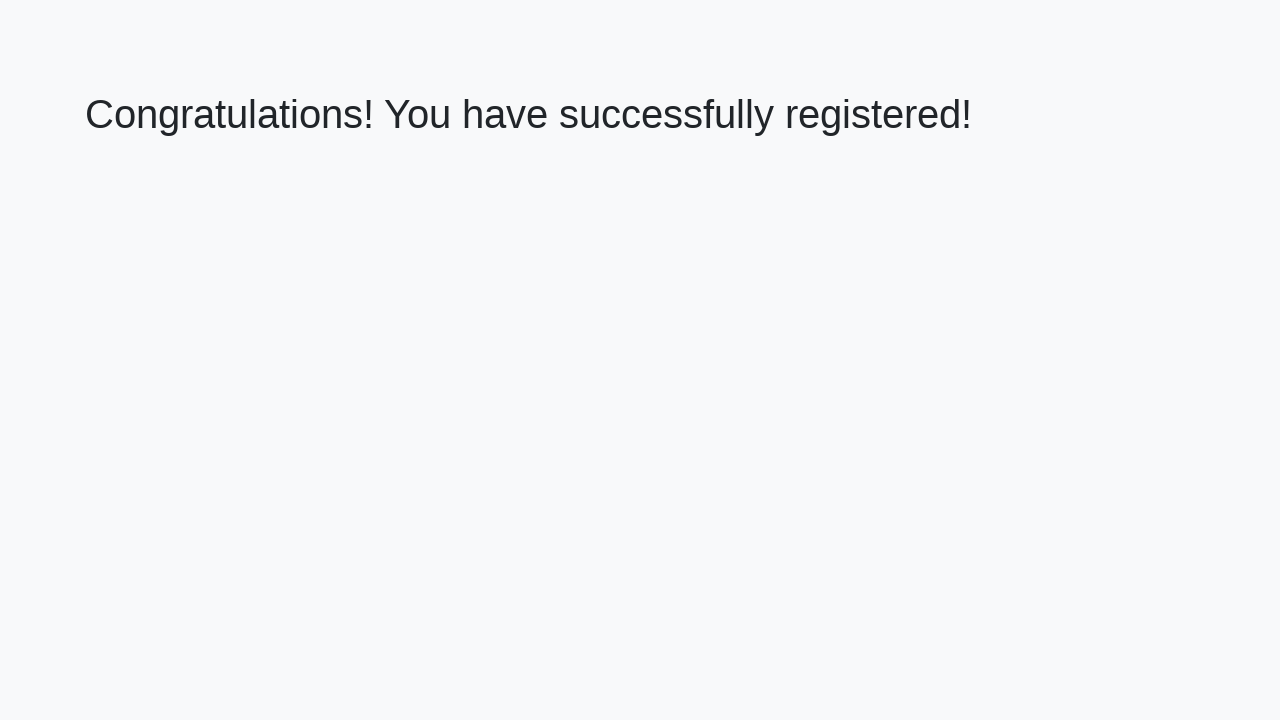

Retrieved success message: 'Congratulations! You have successfully registered!'
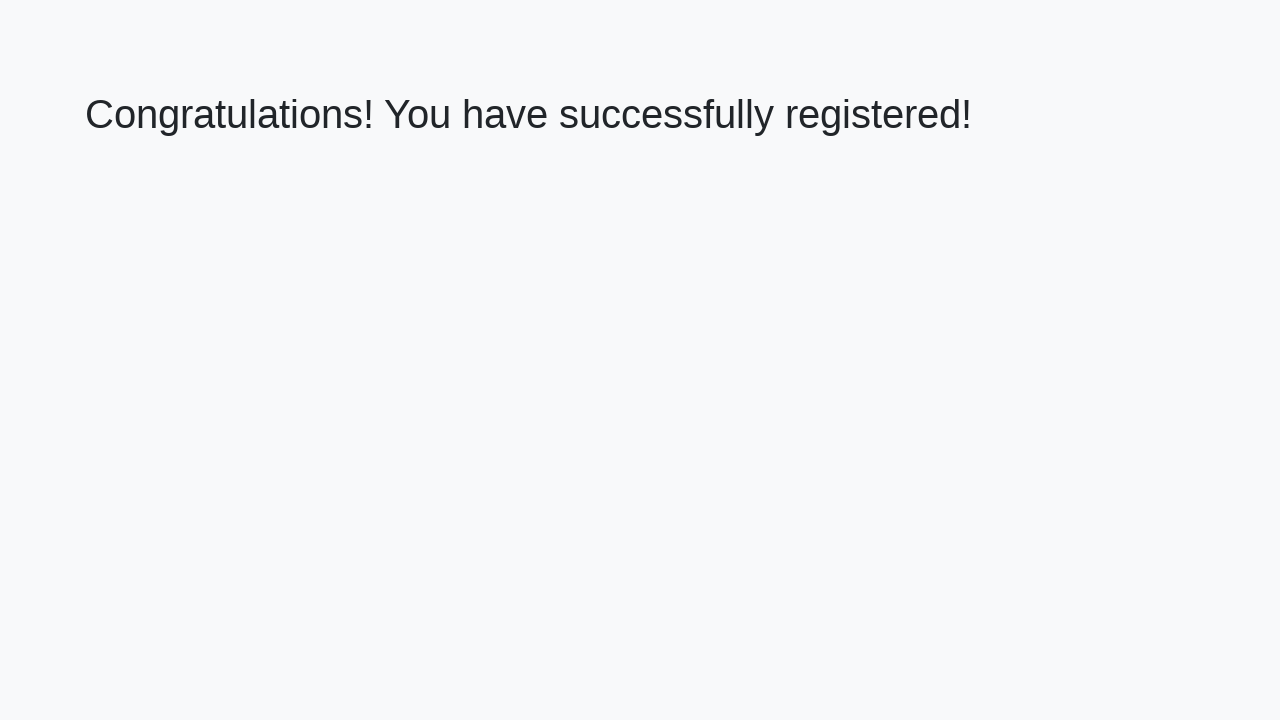

Verified success message matches expected text
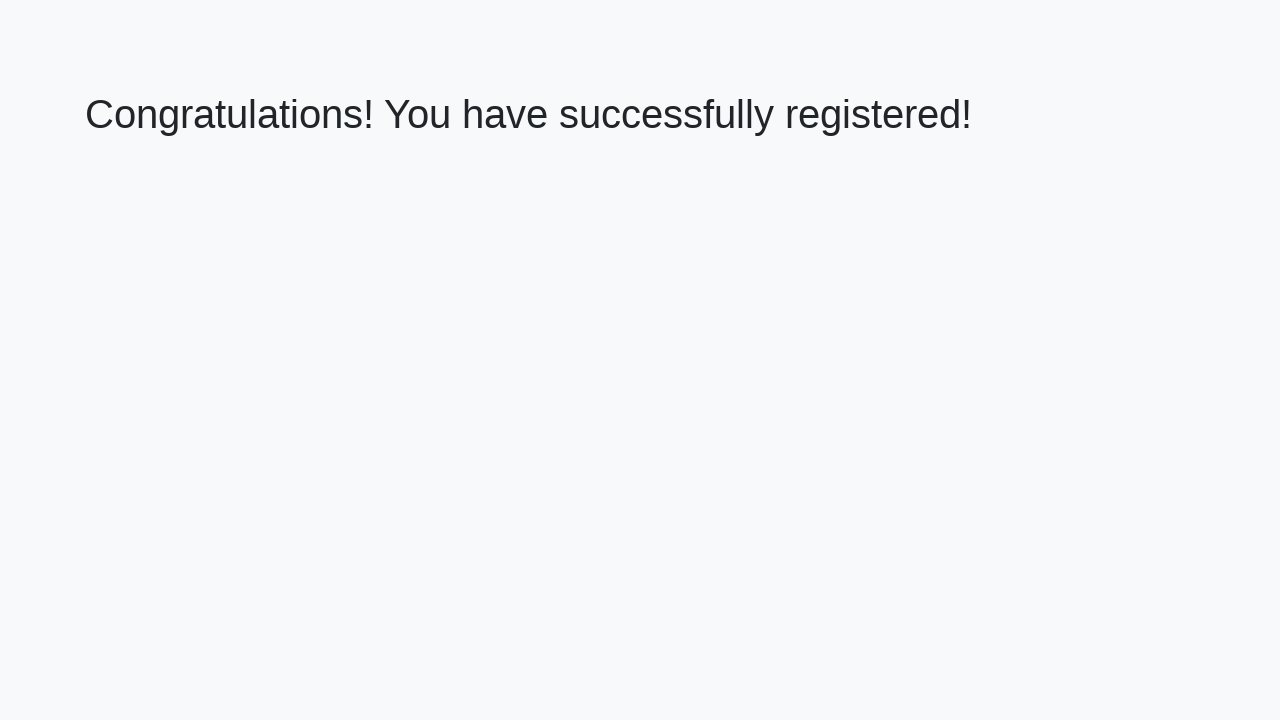

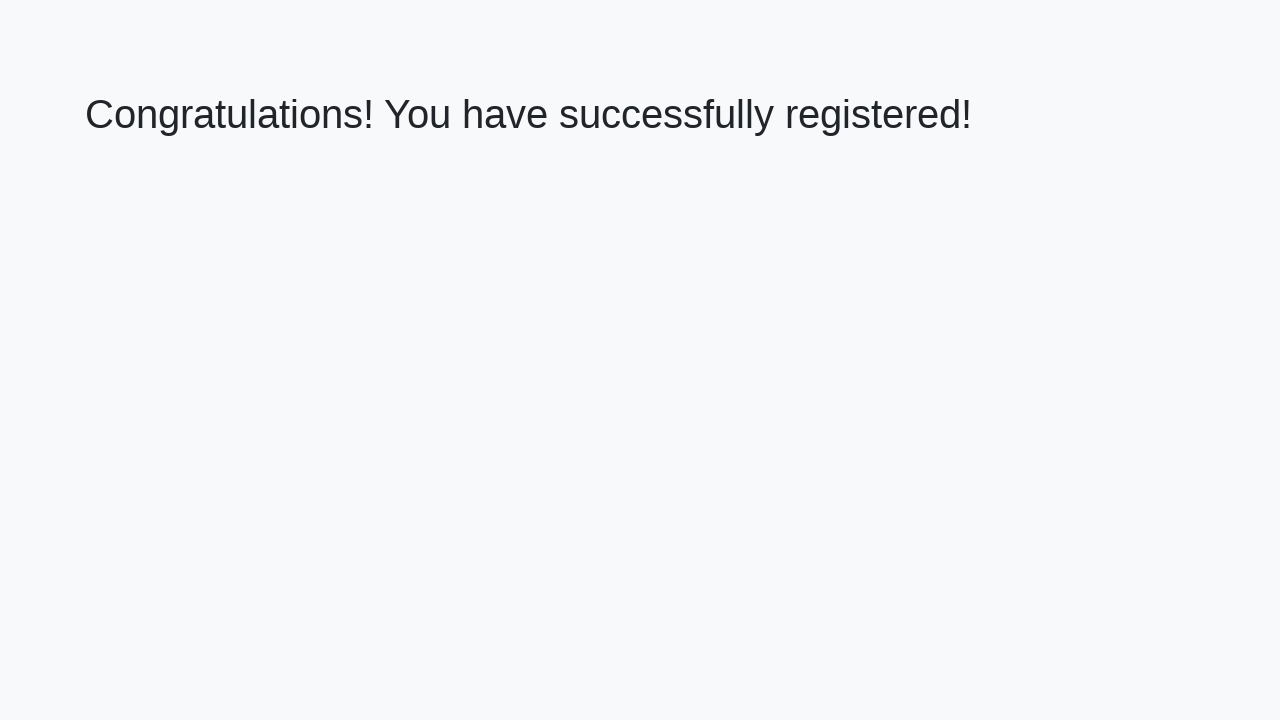